Navigates to an automation practice page - the test contains mostly commented out code with various UI interaction examples but no active automation steps beyond the initial navigation

Starting URL: https://www.rahulshettyacademy.com/AutomationPractice/

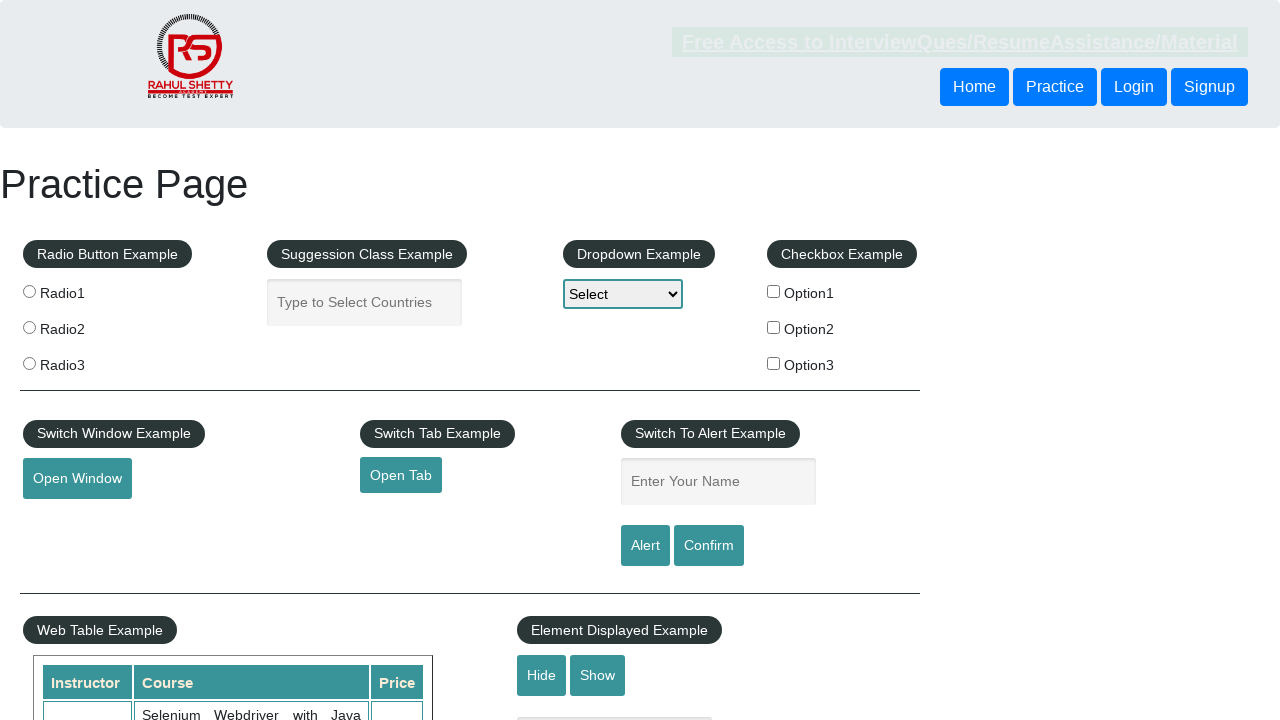

Waited for page to reach domcontentloaded state on automation practice page
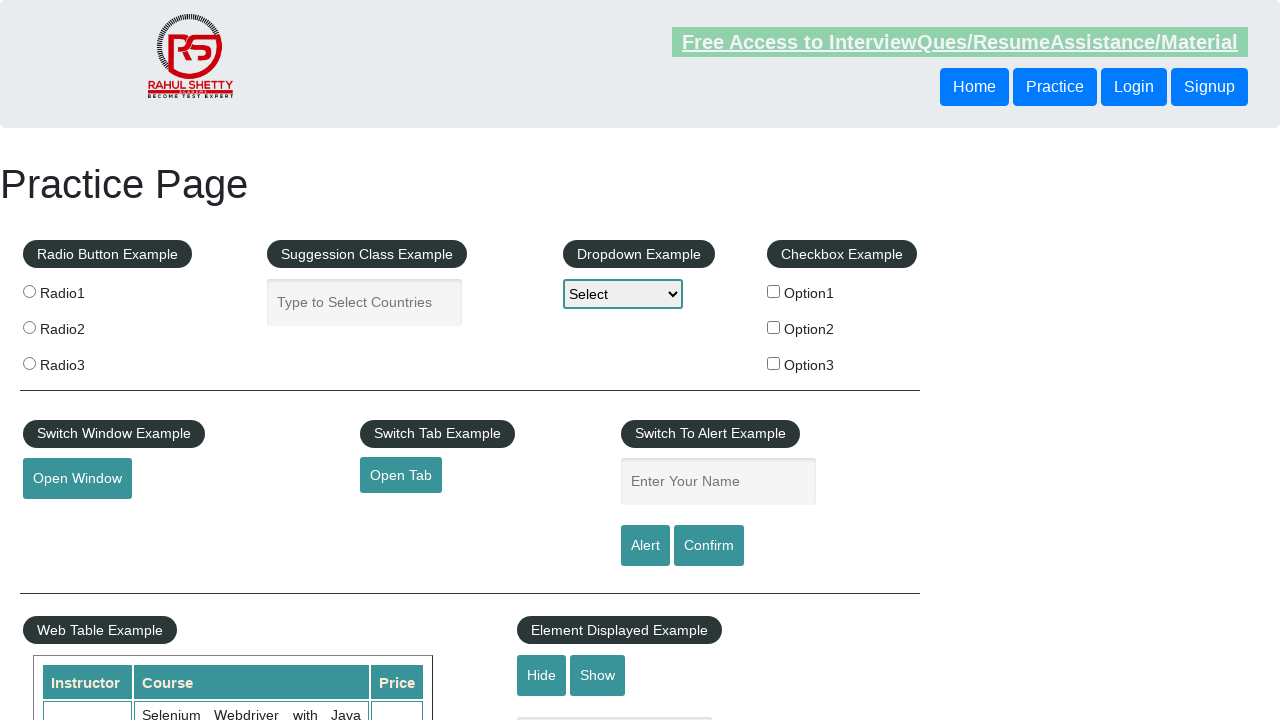

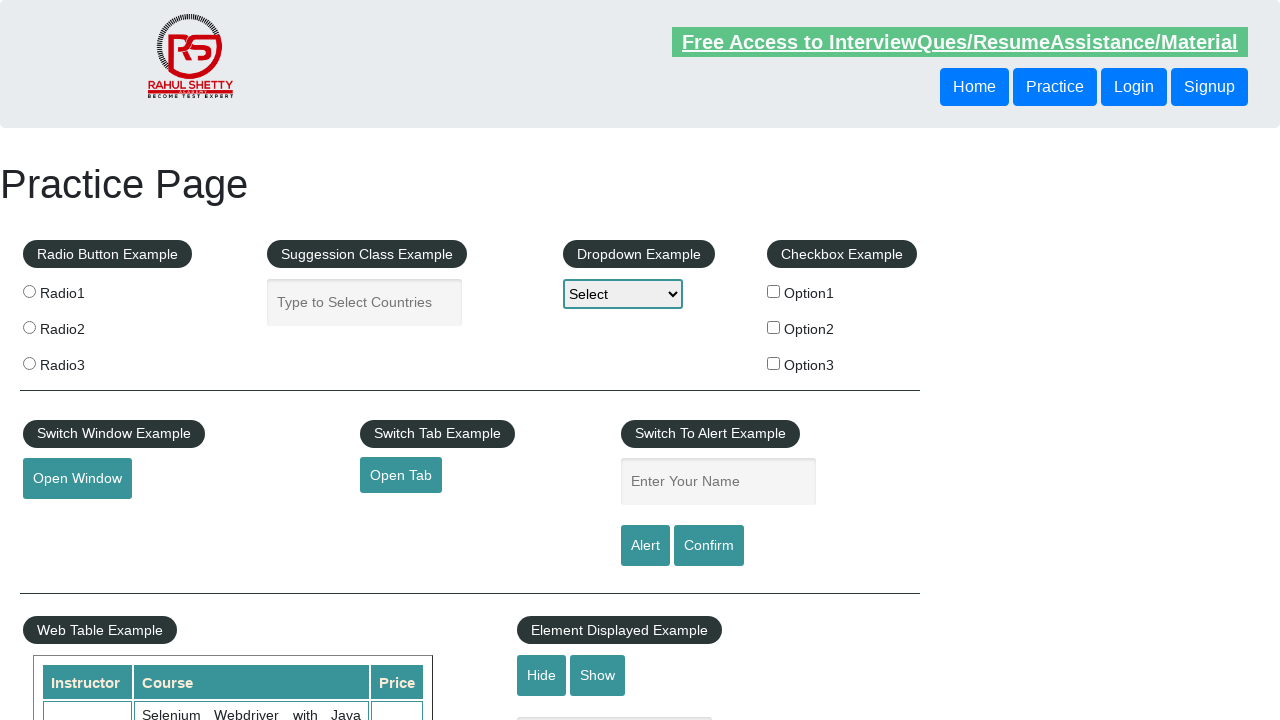